Navigates to the LAWA (Land Air Water Aotearoa) download data page, clicks on the Groundwater quality dataset option, and then clicks the confirm button to initiate the download process.

Starting URL: https://www.lawa.org.nz/download-data/

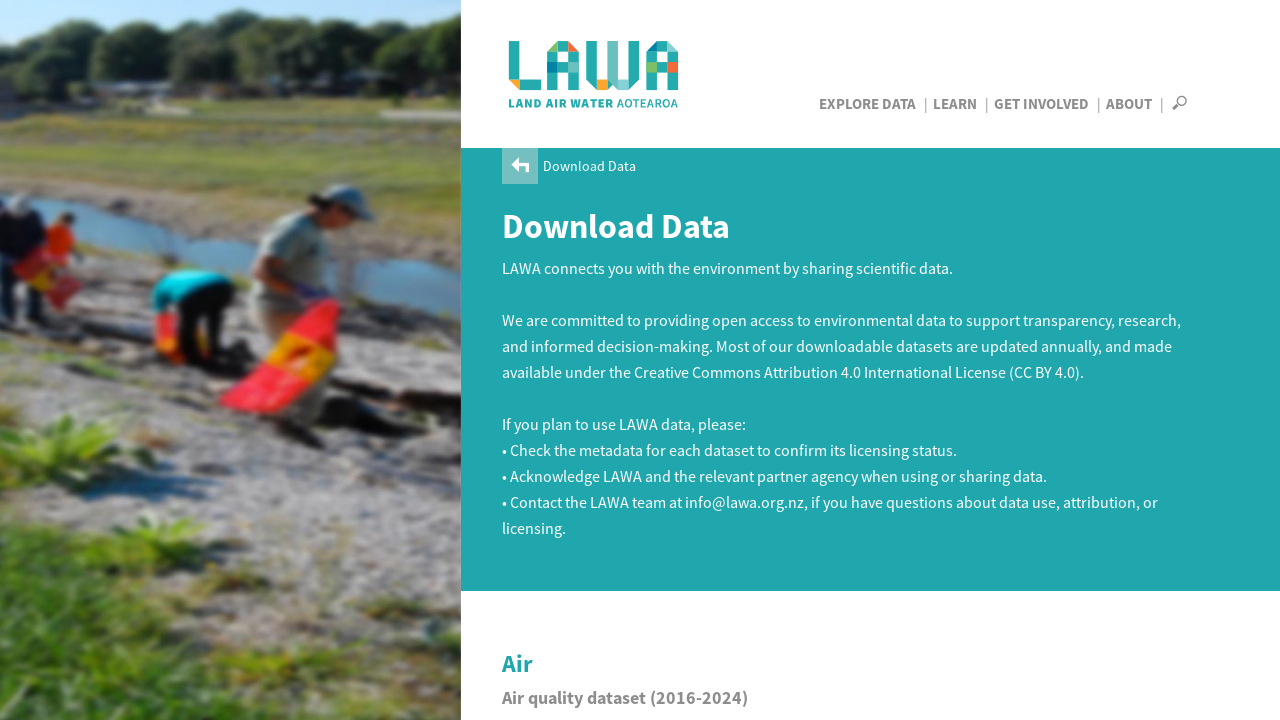

Clicked on the Groundwater quality dataset option at (577, 360) on xpath=//*[@id="body"]/div[2]/div/div/div[4]/div[1]/div/a
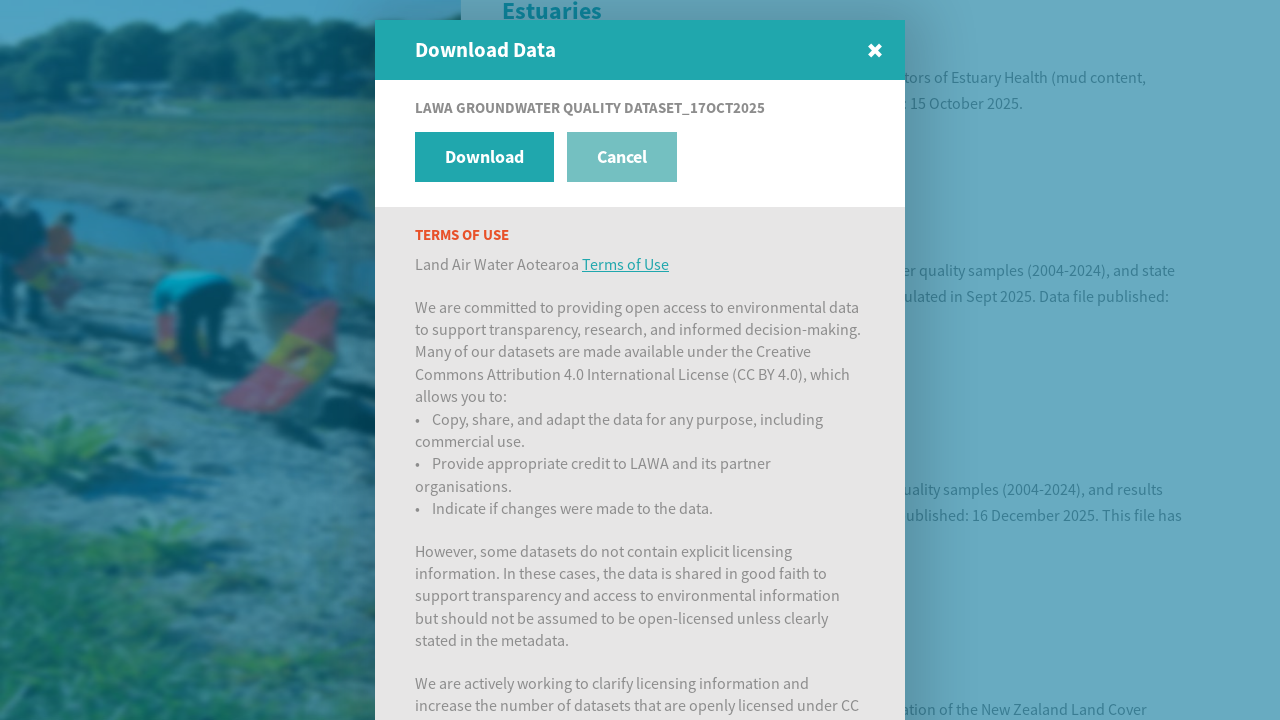

Waited for the confirm download button to become visible
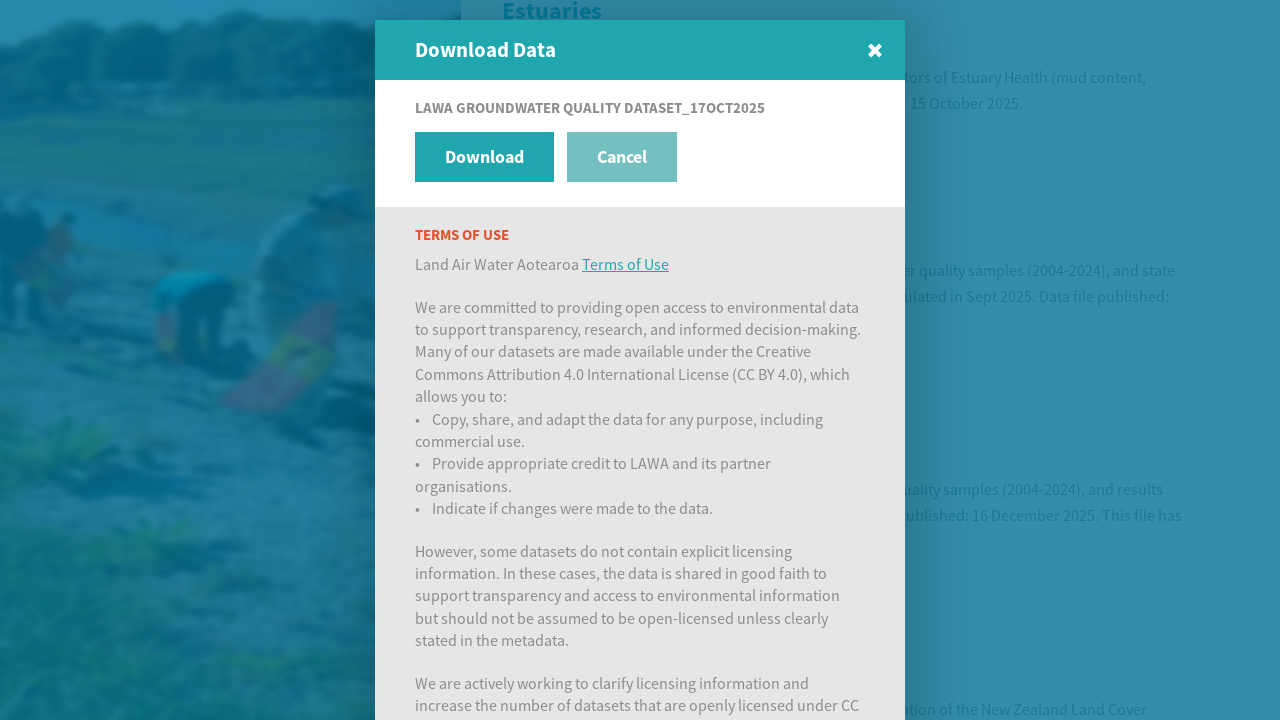

Clicked the confirm download button to initiate the Groundwater quality dataset download at (484, 157) on xpath=//*[@id="download-data-gwquality-dataset"]/div[1]/div/a
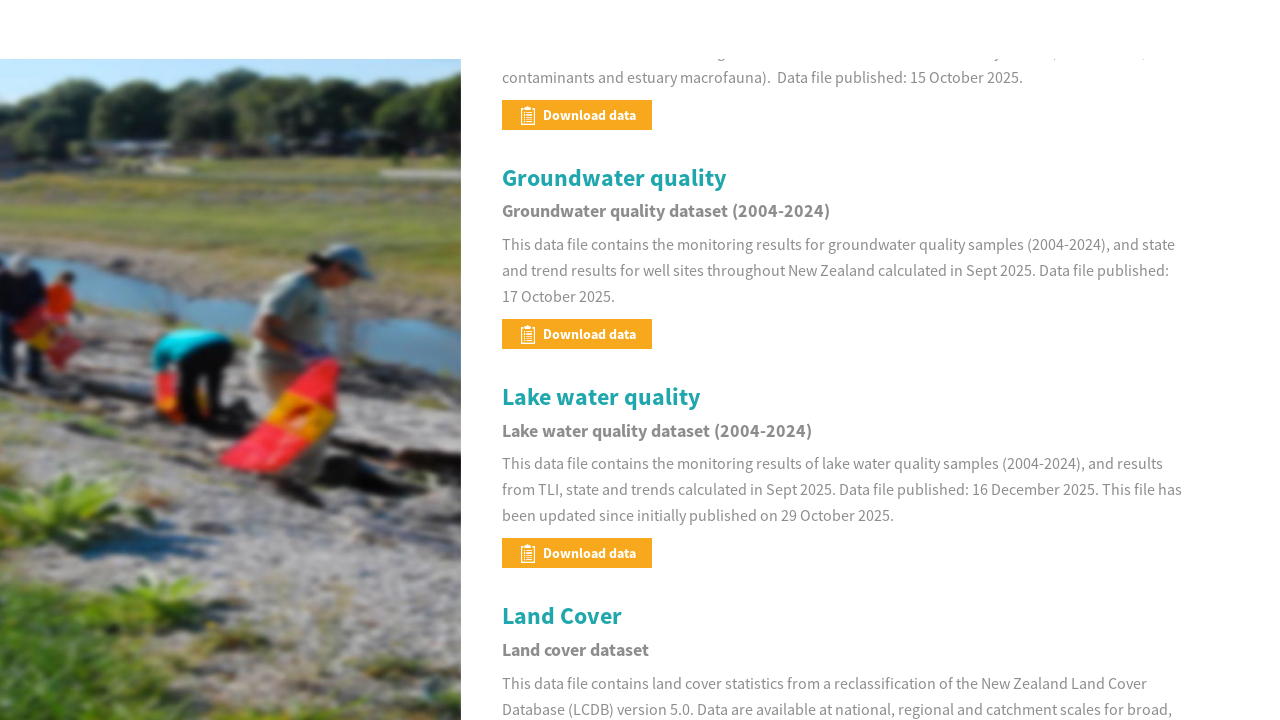

Waited for download to complete
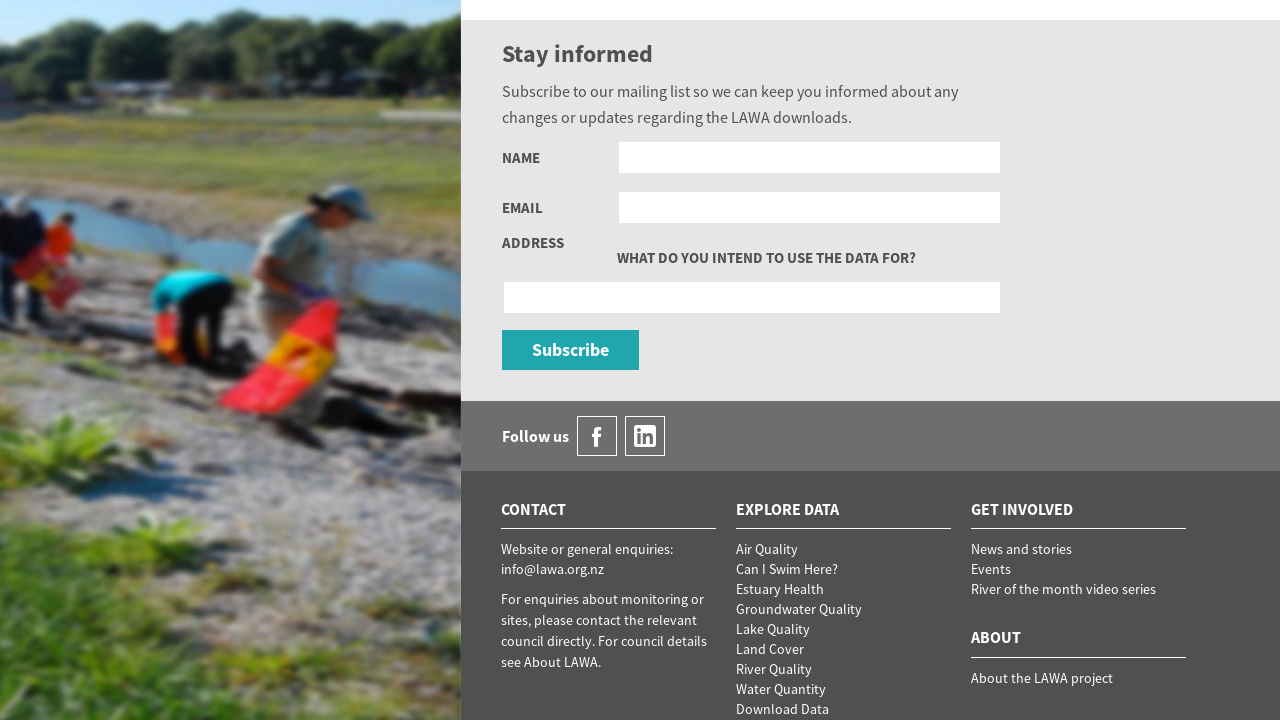

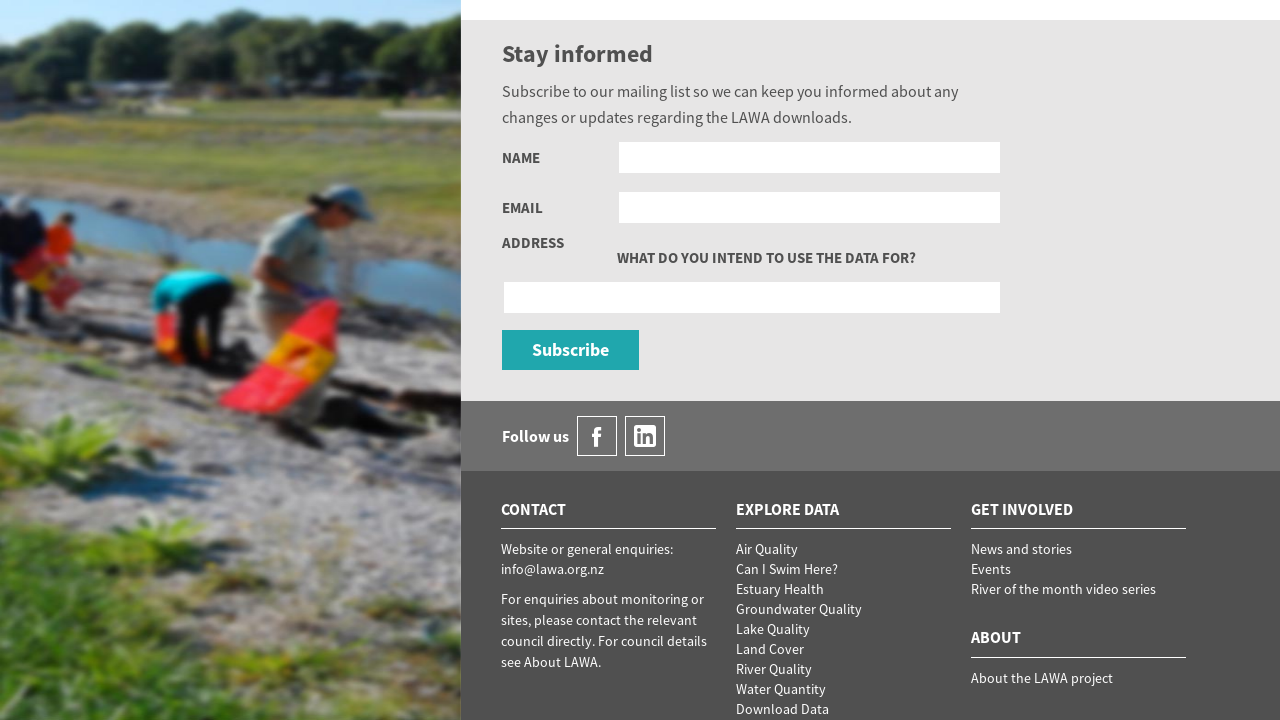